Tests JavaScript alert functionality by triggering an alert, accepting it, and verifying the result message

Starting URL: http://the-internet.herokuapp.com/javascript_alerts

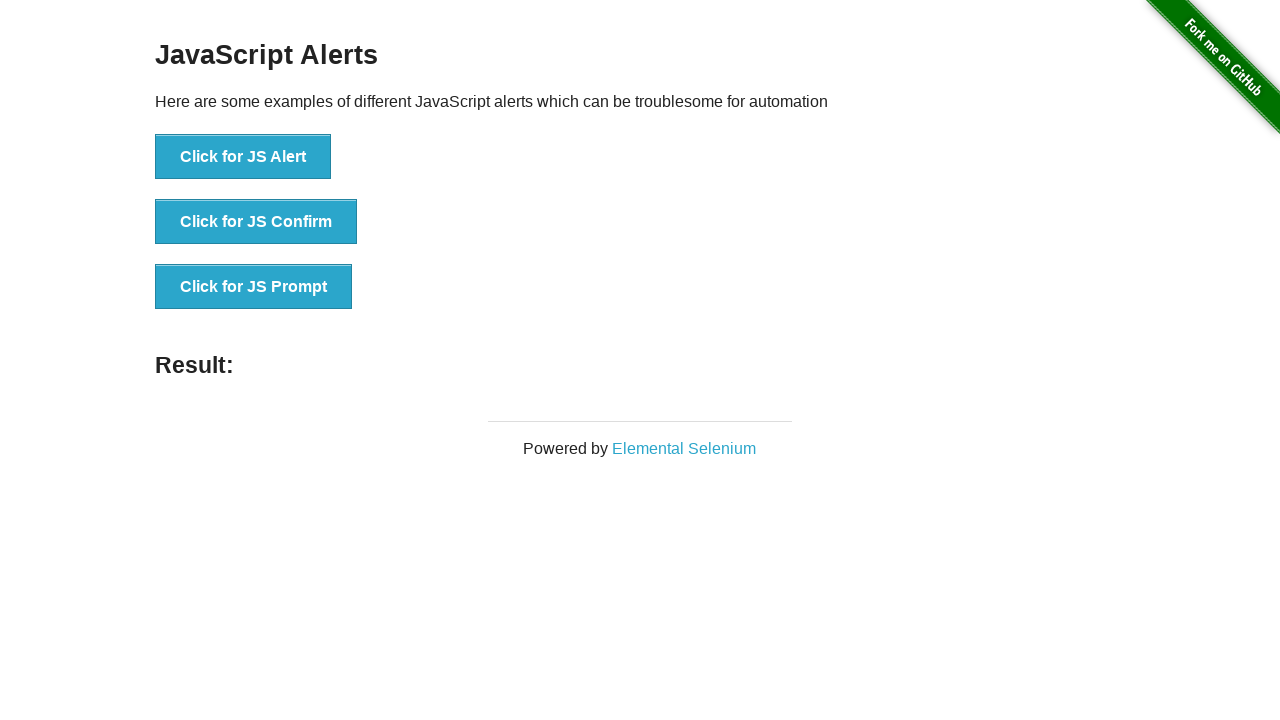

Clicked the first alert button at (243, 157) on xpath=//ul/li[1]/button
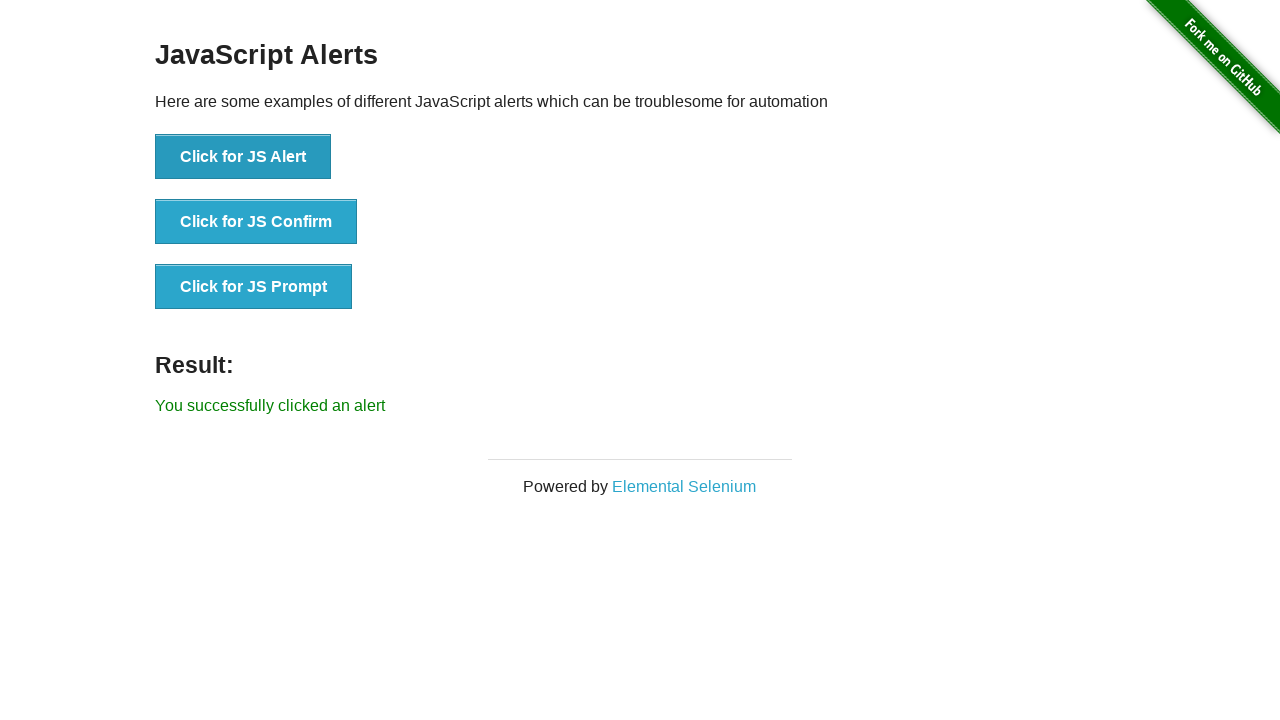

Set up dialog handler to accept JavaScript alert
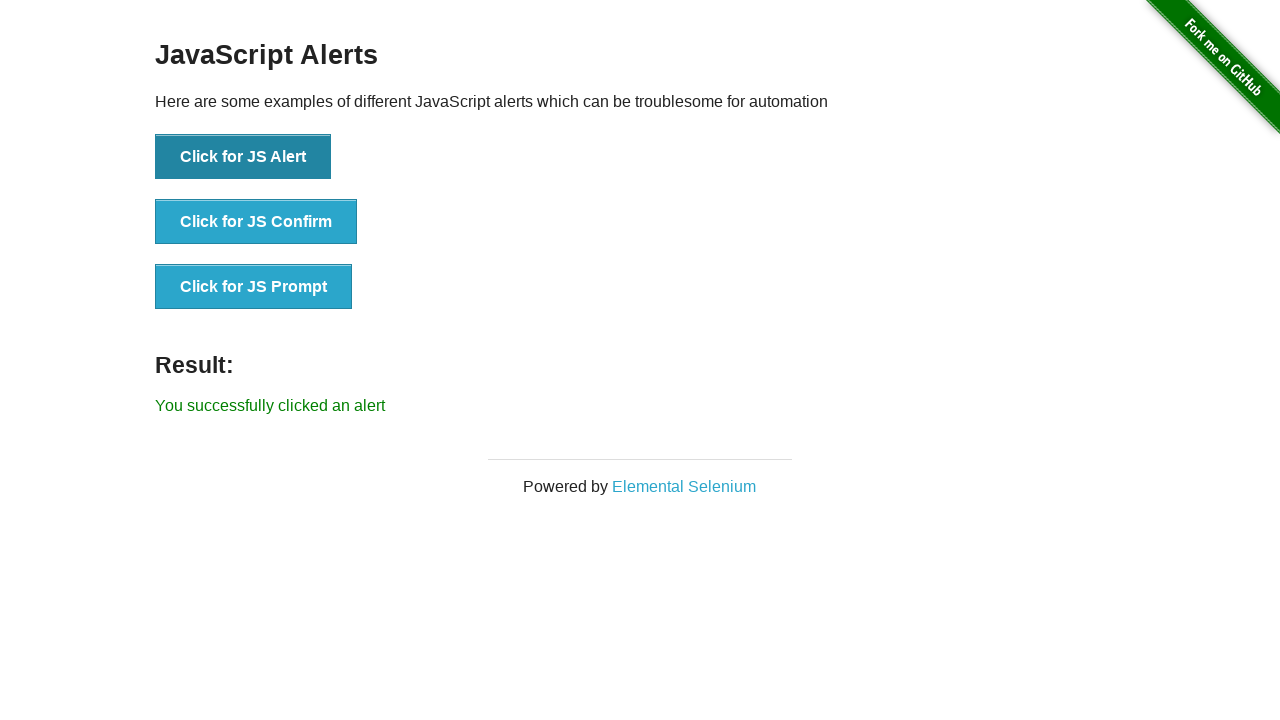

Result text element appeared after accepting alert
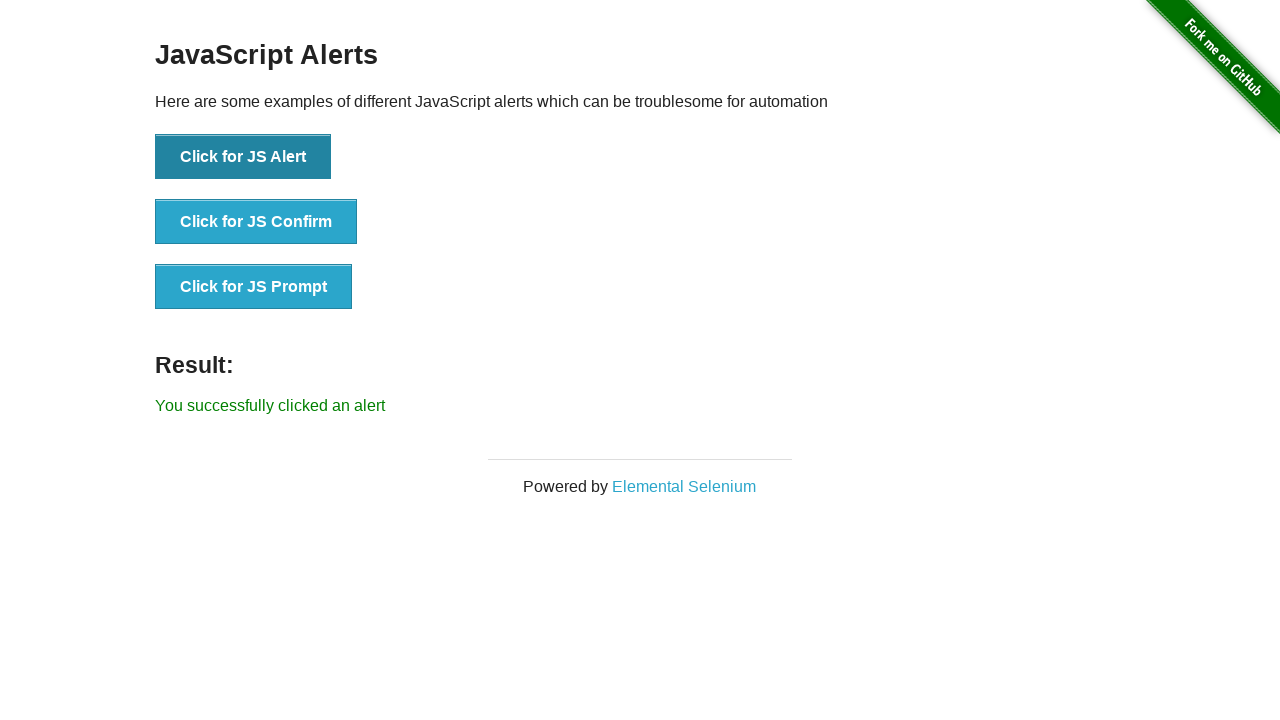

Located result element
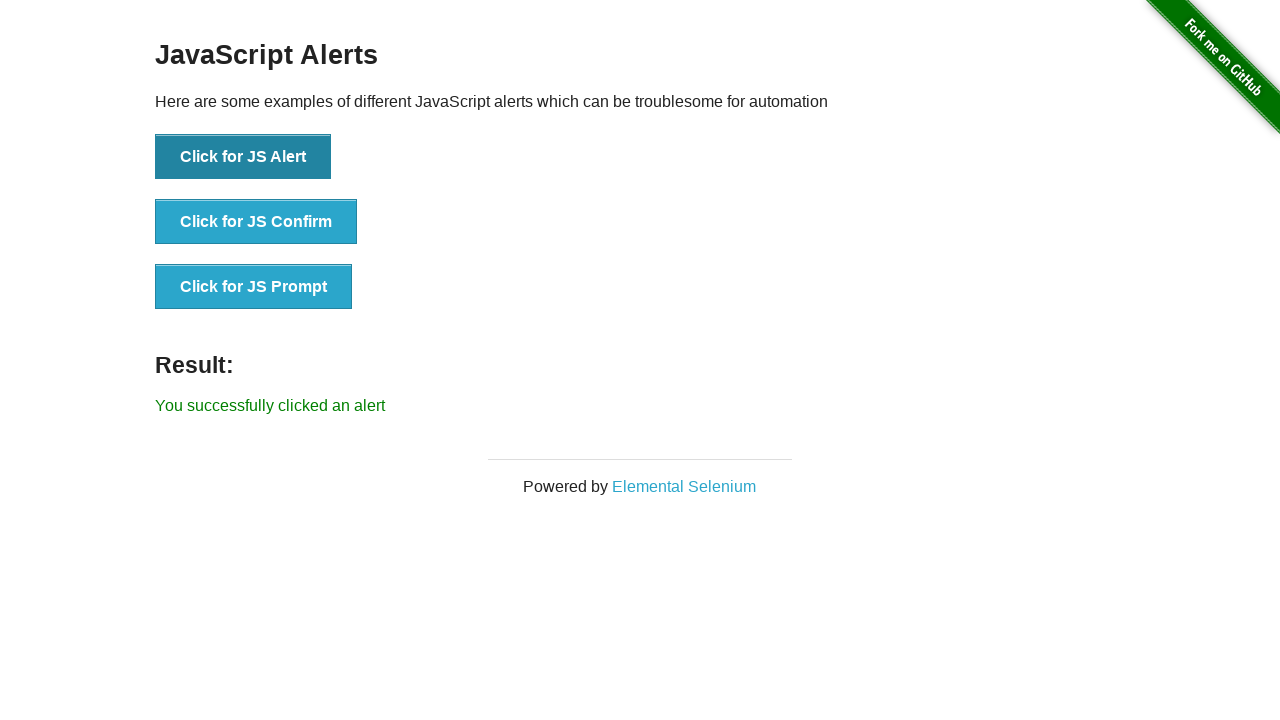

Verified result text matches expected message 'You successfully clicked an alert'
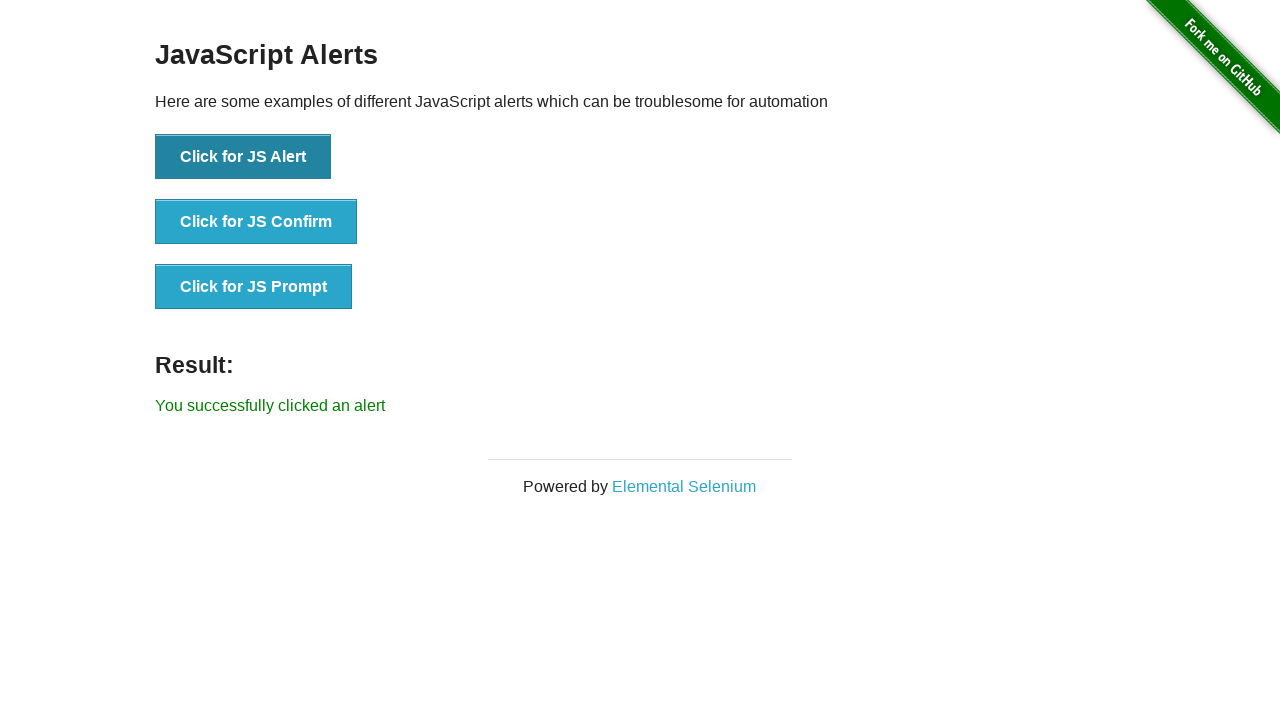

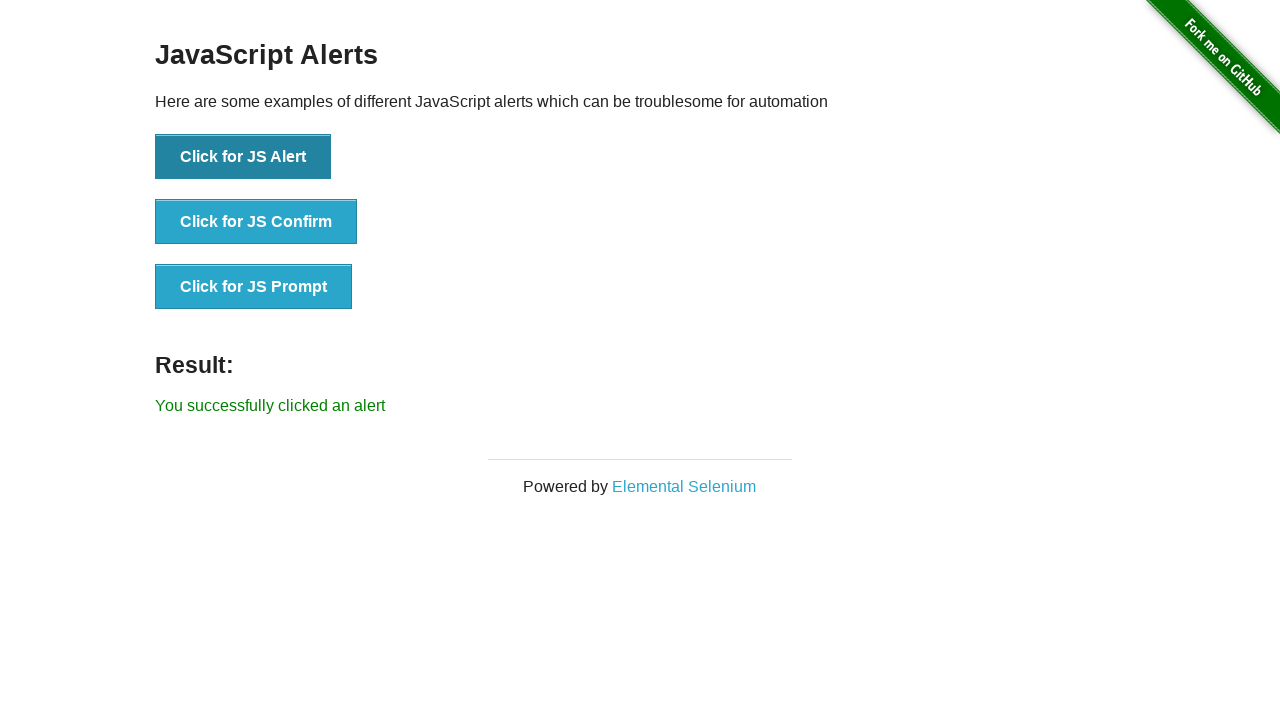